Tests checkbox functionality by finding all checkboxes on the page and clicking the one with value "option2"

Starting URL: https://rahulshettyacademy.com/AutomationPractice/

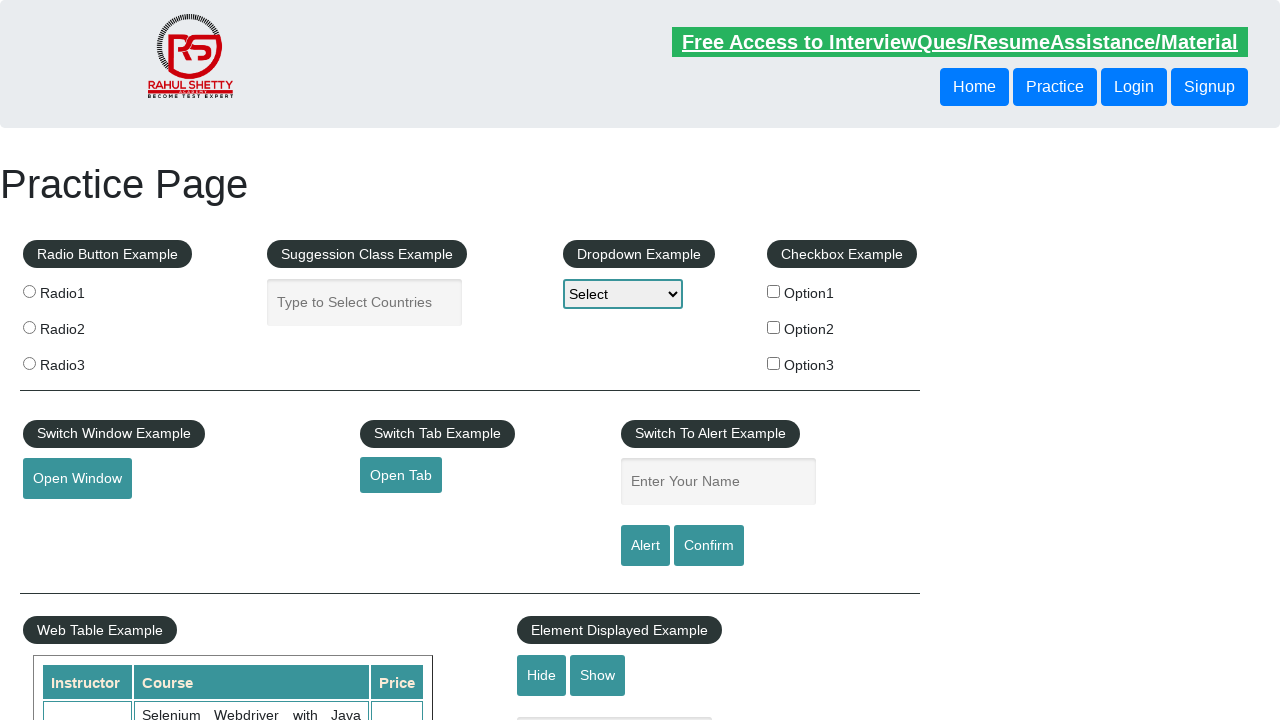

Navigated to https://rahulshettyacademy.com/AutomationPractice/
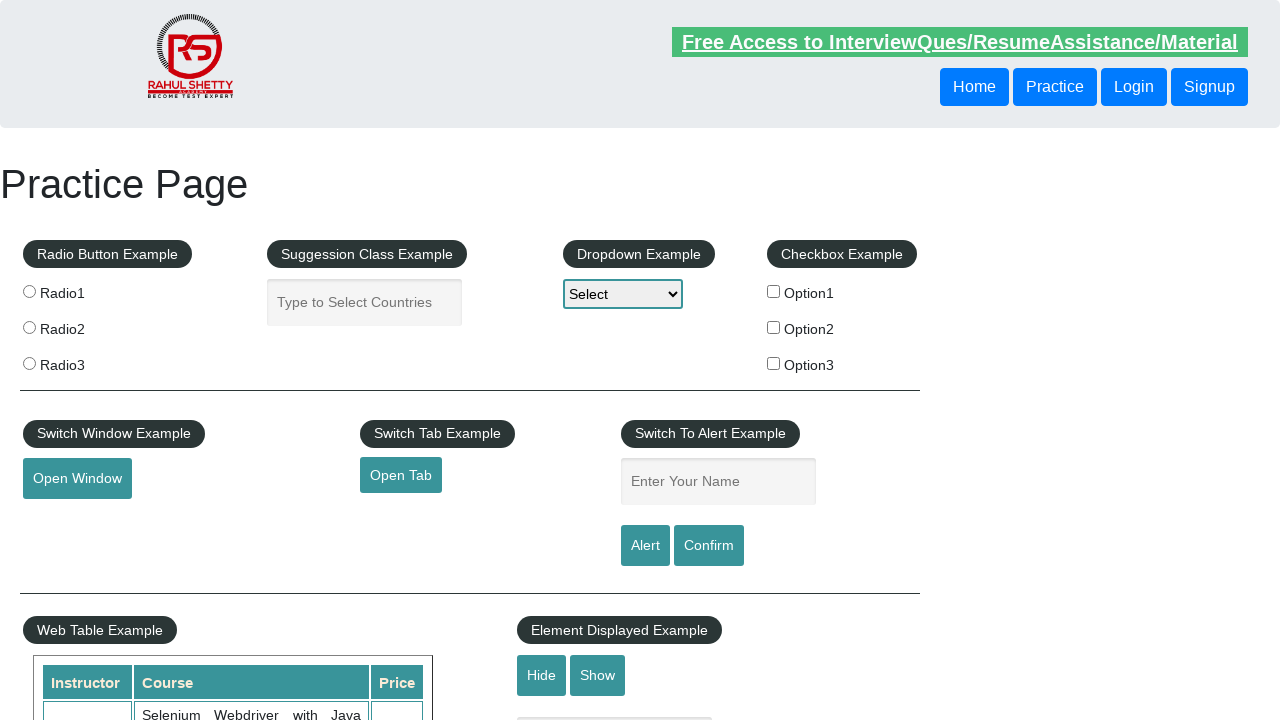

Clicked checkbox with value 'option2' at (774, 327) on input[type='checkbox'][value='option2']
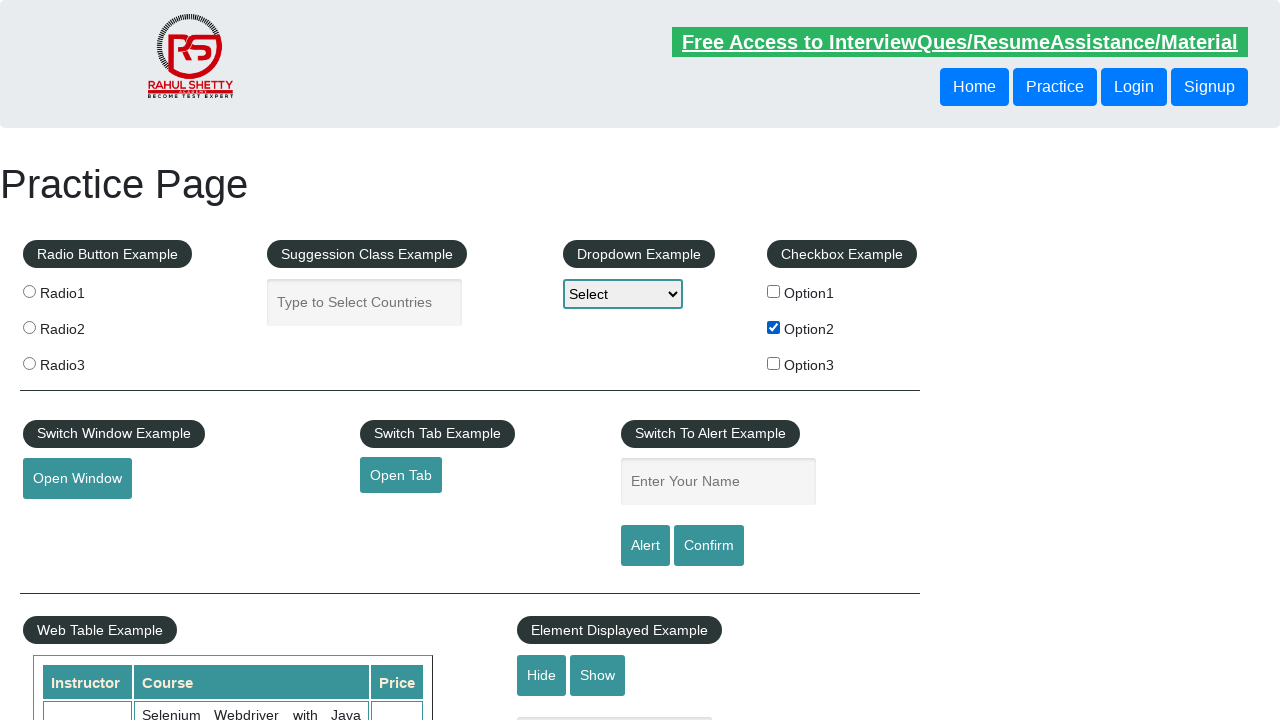

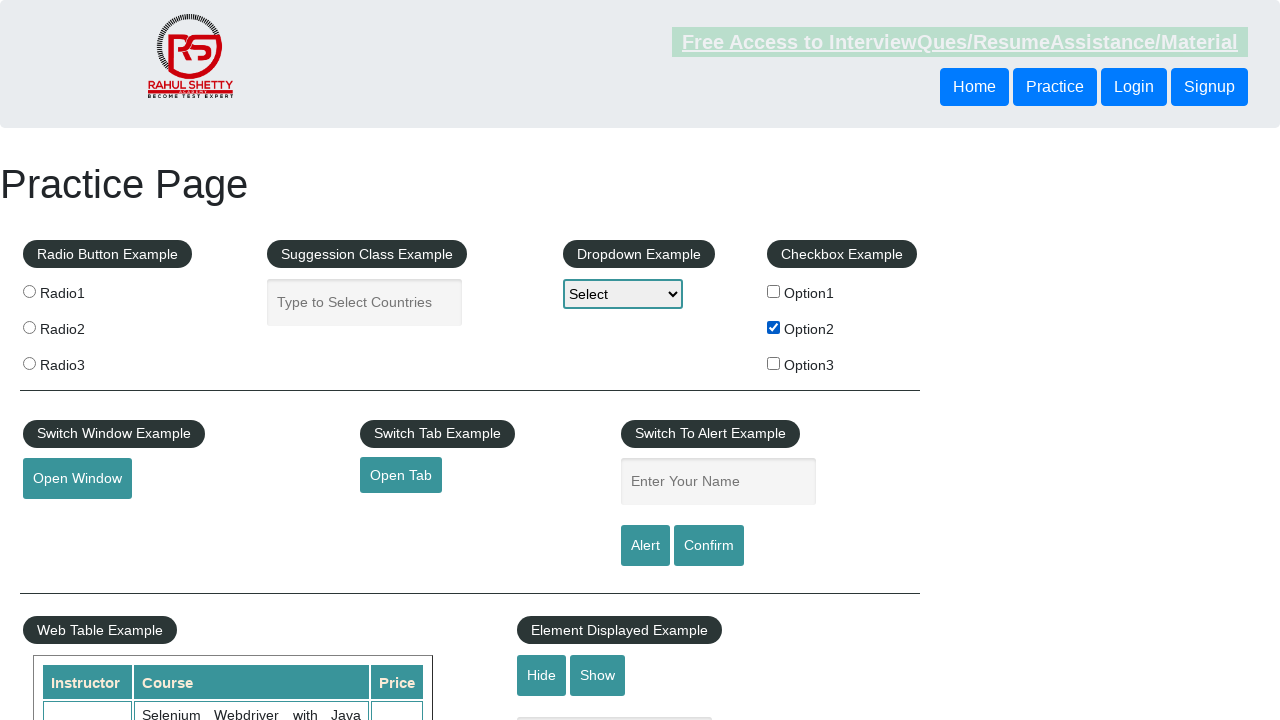